Navigates to text-compare.com website and waits for the page to load. The original script was designed to test ad blocking with a browser extension, but the core automation simply loads the page.

Starting URL: https://text-compare.com/

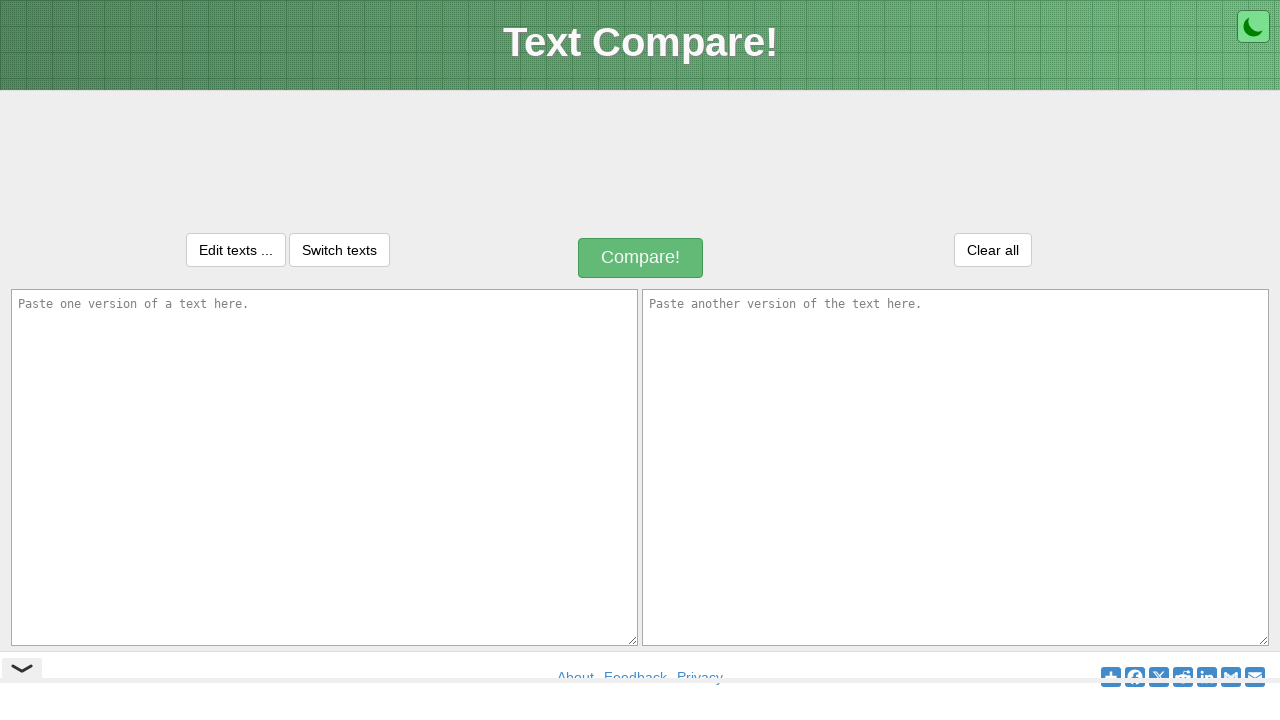

Page DOM content loaded
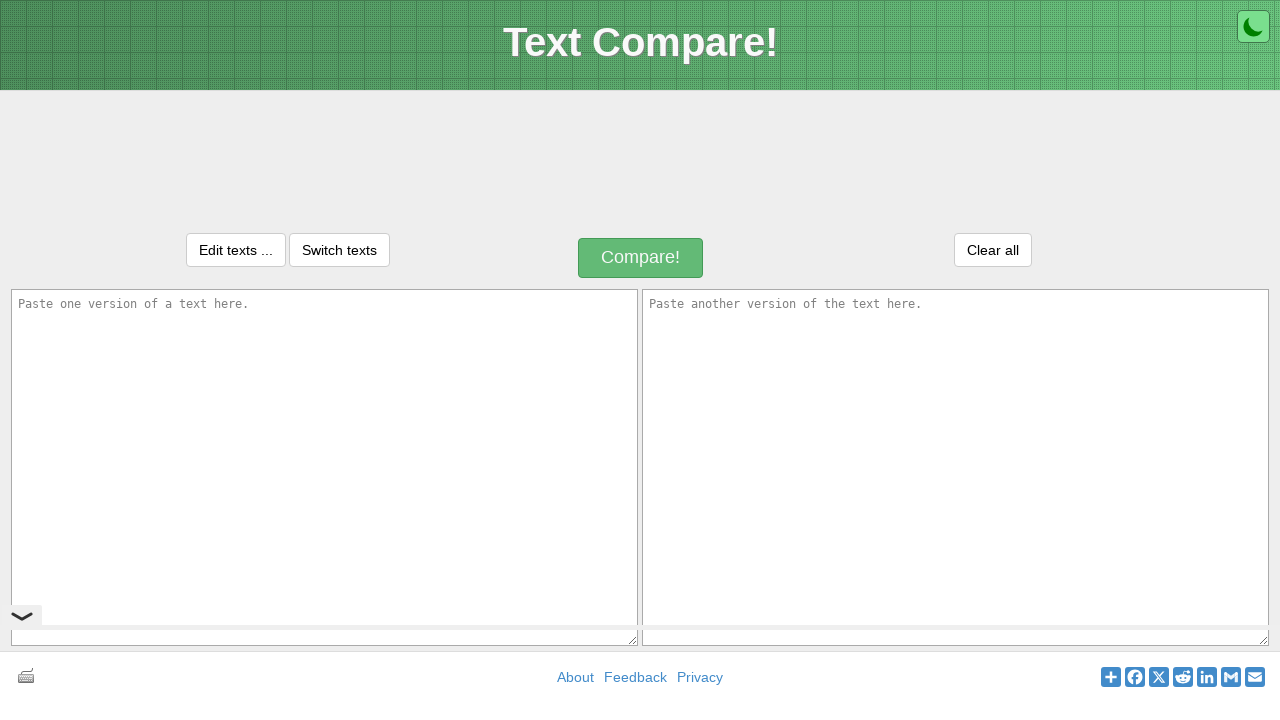

Textarea element found, page fully loaded
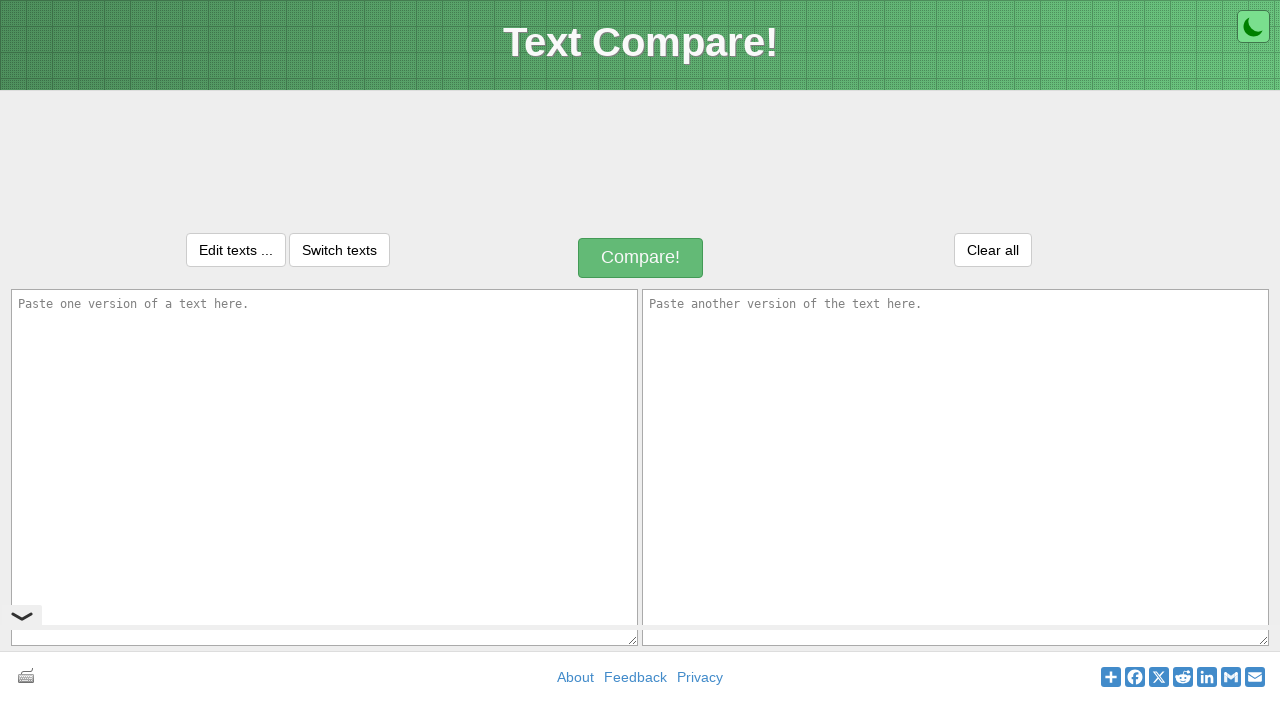

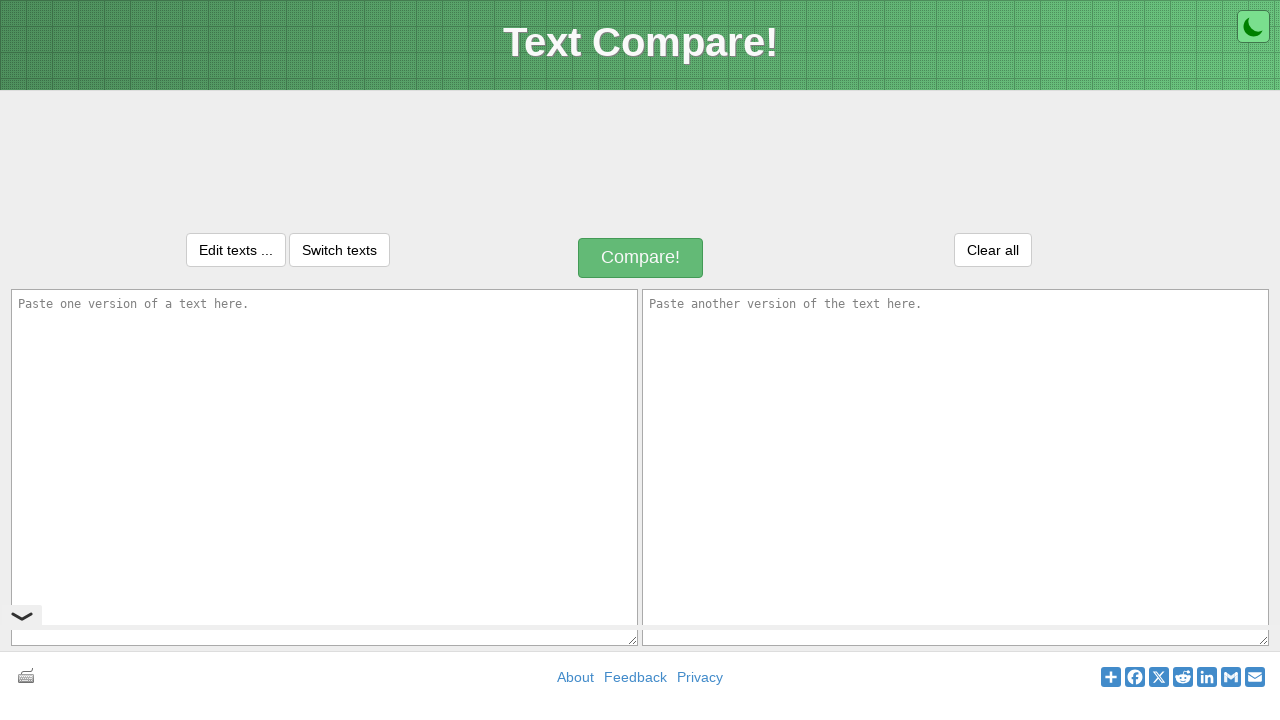